Tests checkbox selection, passenger dropdown interaction (incrementing adult count), and auto-suggestion dropdown functionality by selecting "India" from suggestions when typing "ind".

Starting URL: https://rahulshettyacademy.com/dropdownsPractise/

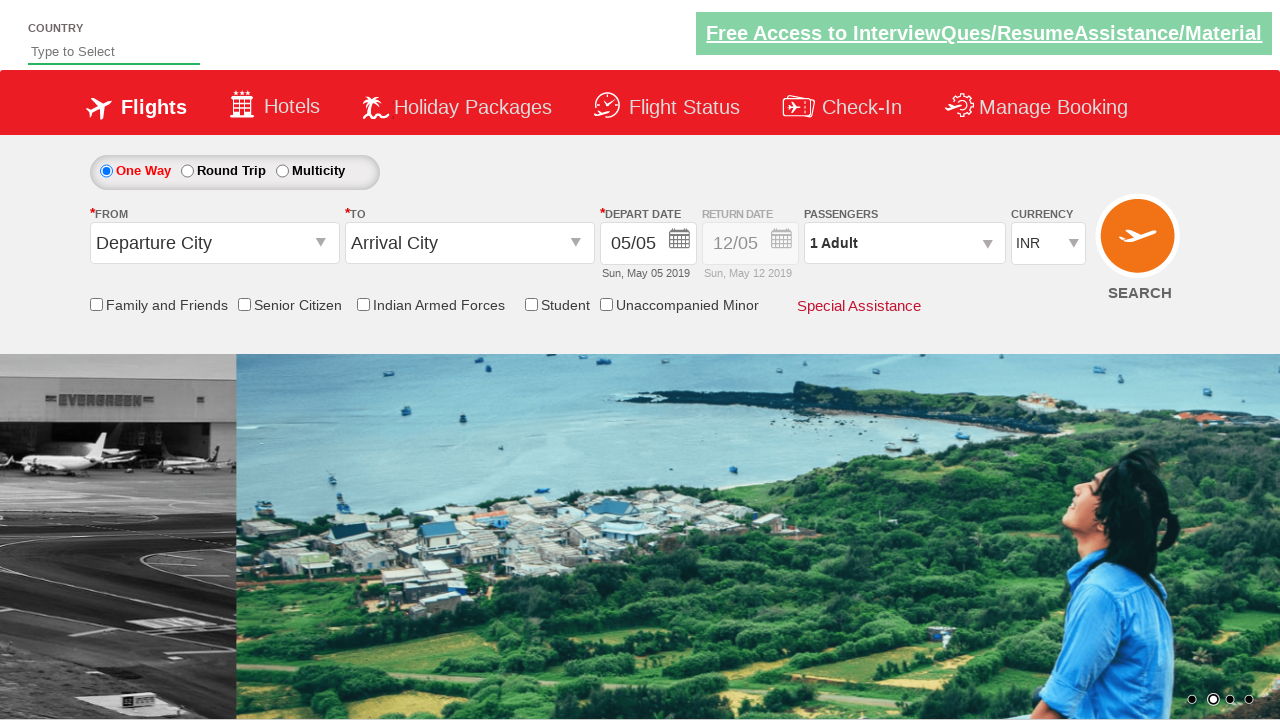

Verified Senior Citizen checkbox is not selected initially
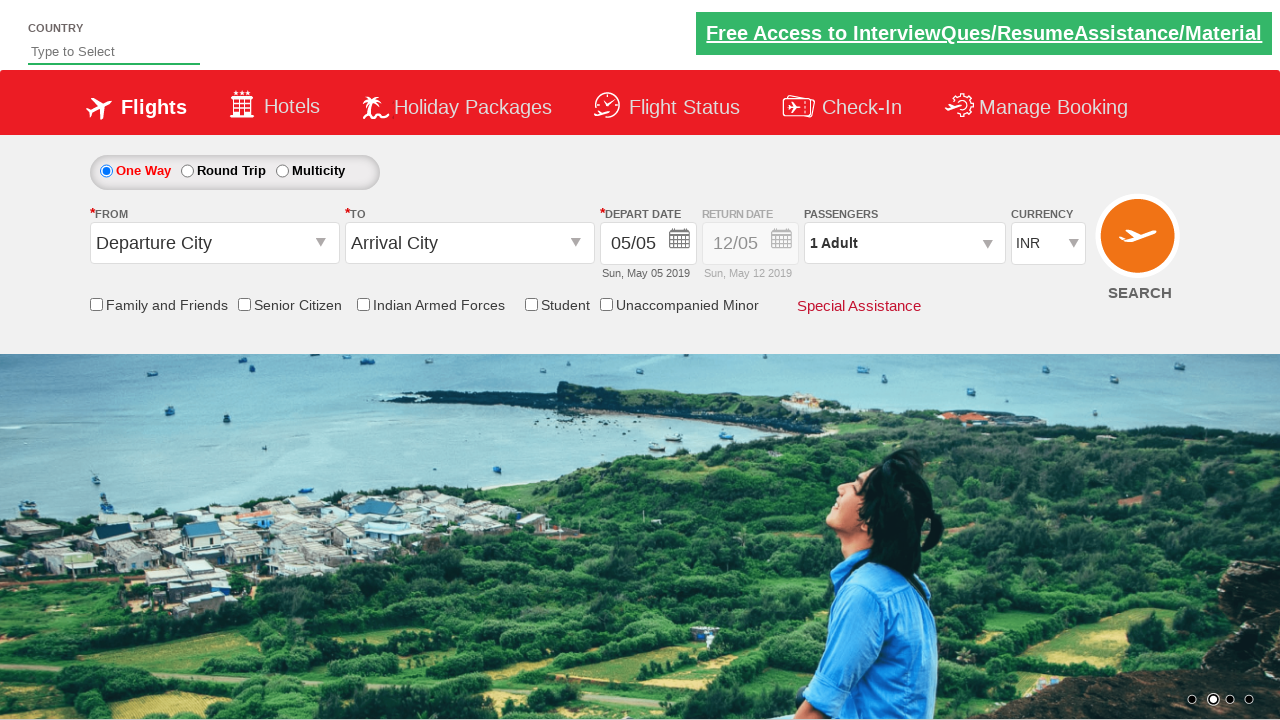

Clicked Senior Citizen checkbox to select it at (244, 304) on input[id*='SeniorCitizenDiscount']
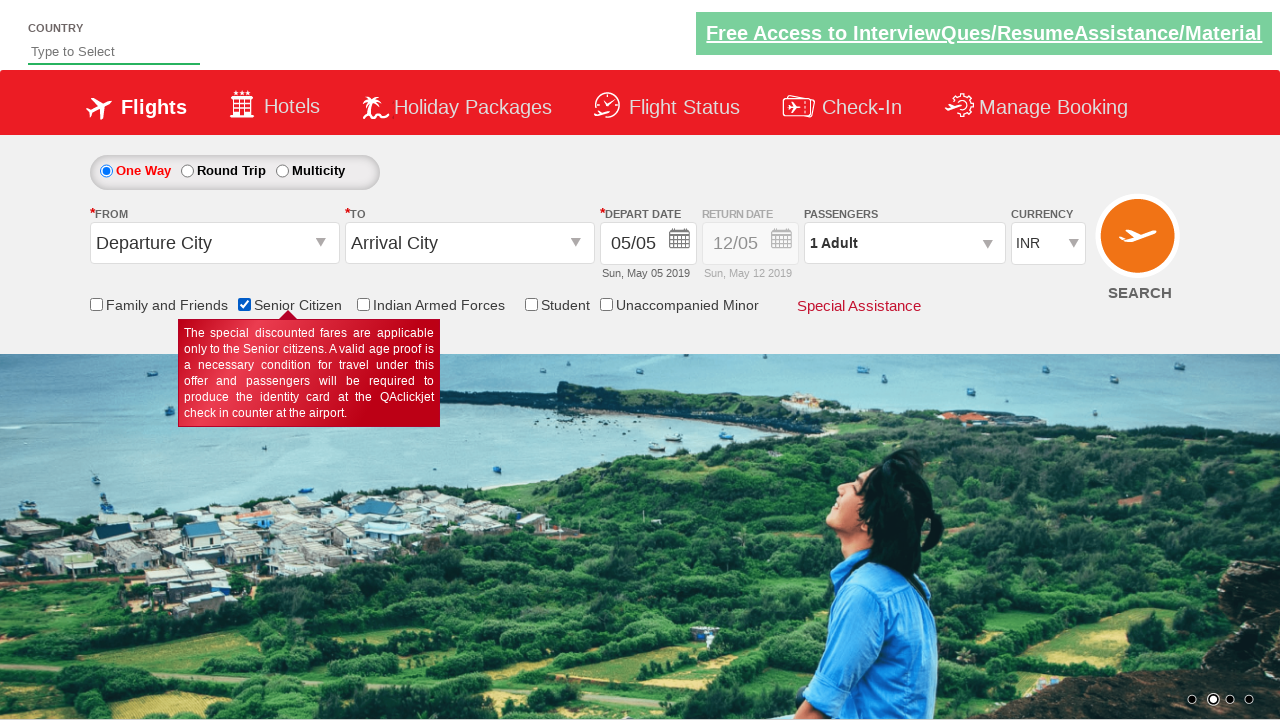

Verified Senior Citizen checkbox is now selected
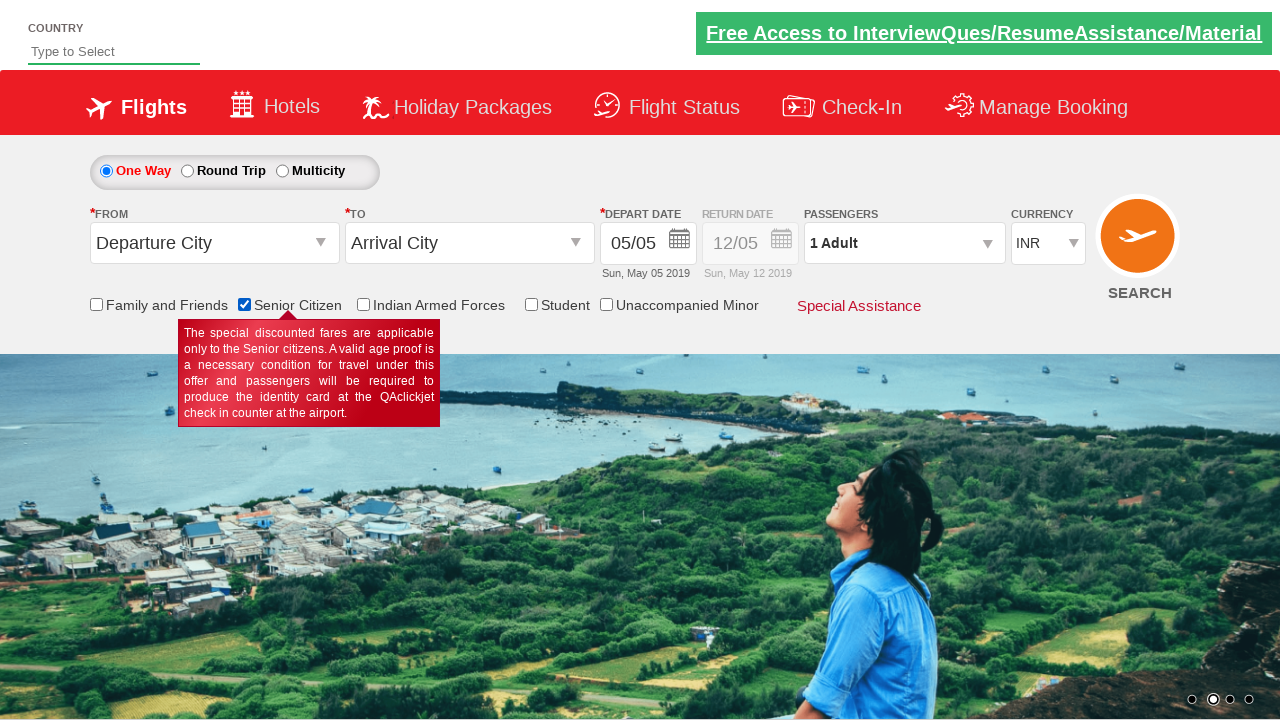

Clicked passenger dropdown to open it at (904, 243) on #divpaxinfo
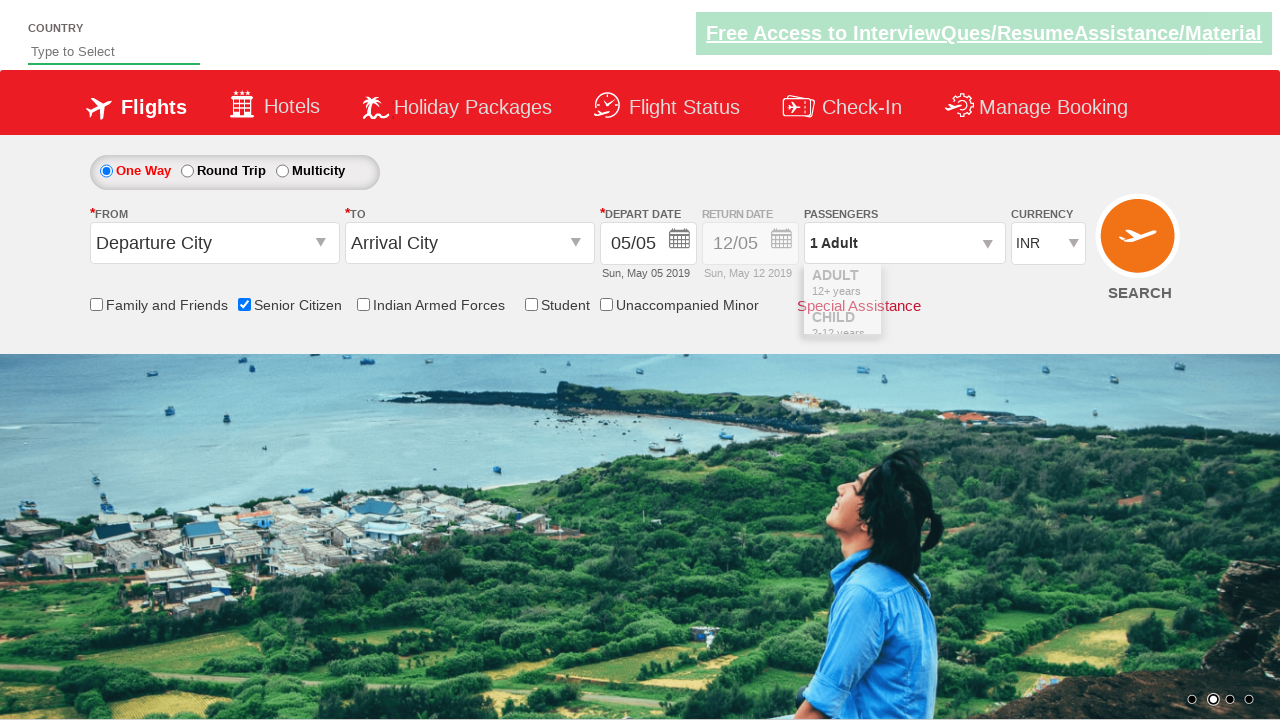

Waited for passenger dropdown to fully load
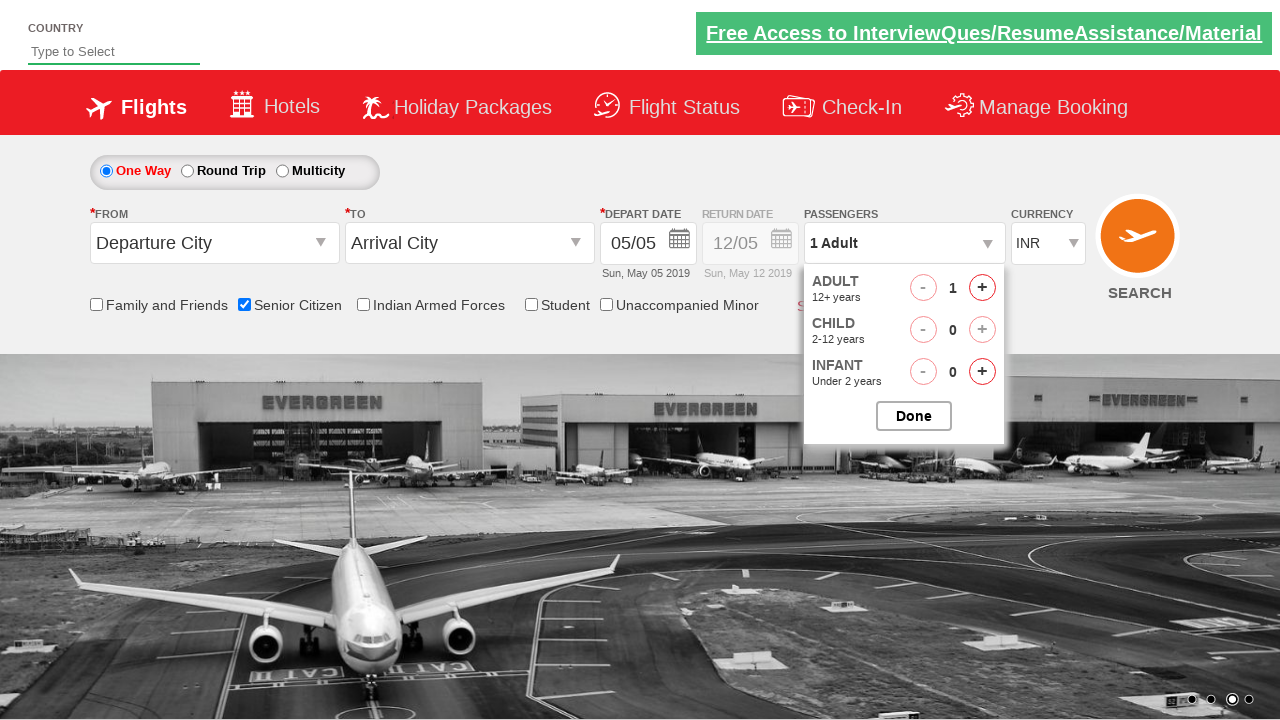

Clicked increment adult button (iteration 1/4) at (982, 288) on #hrefIncAdt
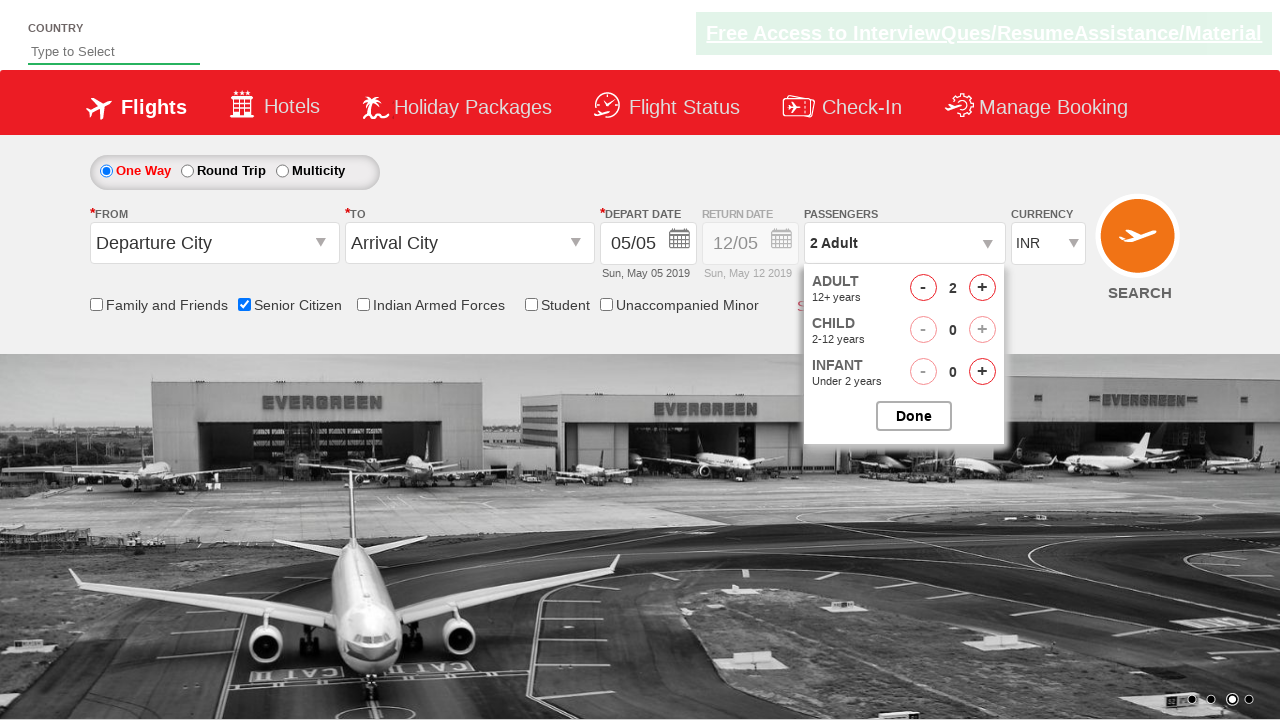

Clicked increment adult button (iteration 2/4) at (982, 288) on #hrefIncAdt
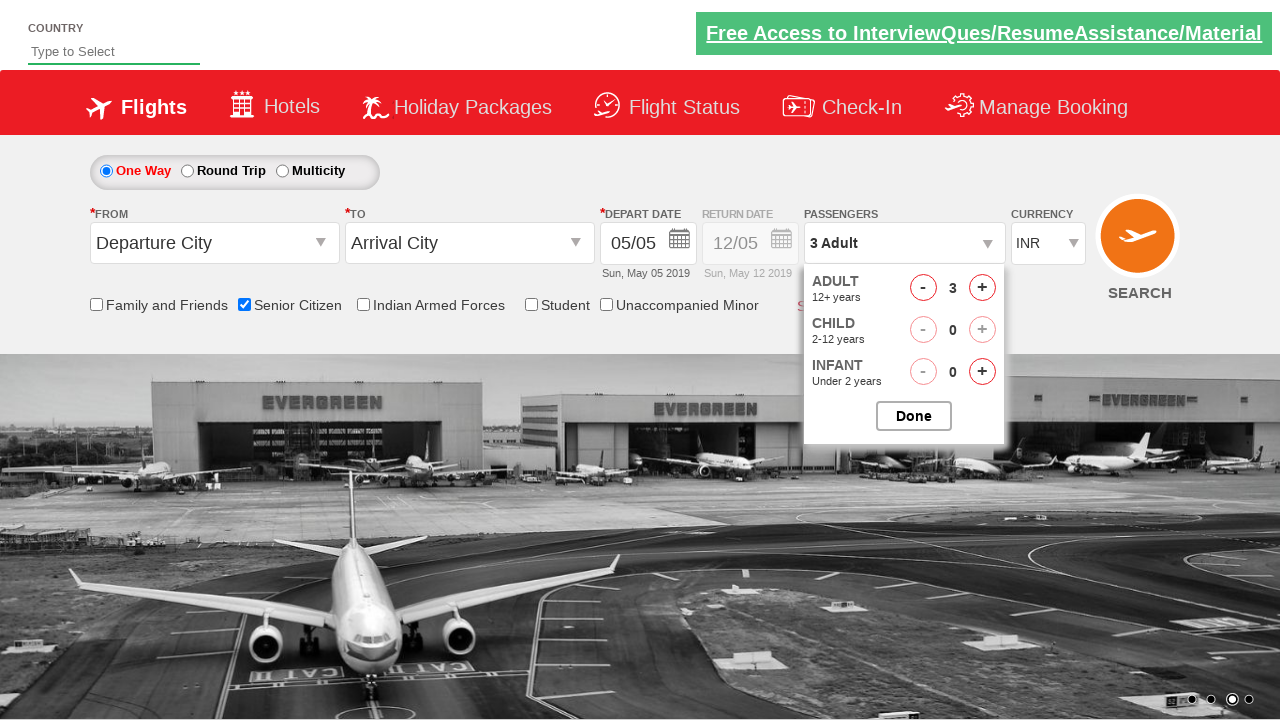

Clicked increment adult button (iteration 3/4) at (982, 288) on #hrefIncAdt
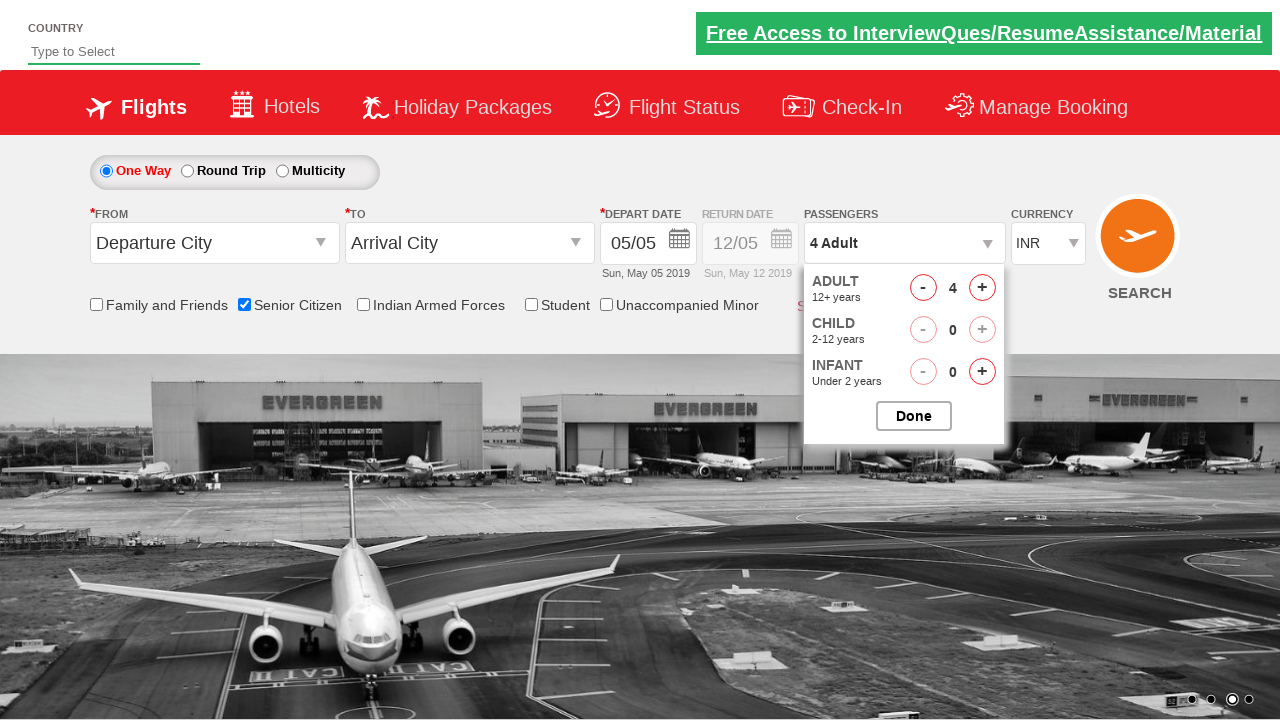

Clicked increment adult button (iteration 4/4) at (982, 288) on #hrefIncAdt
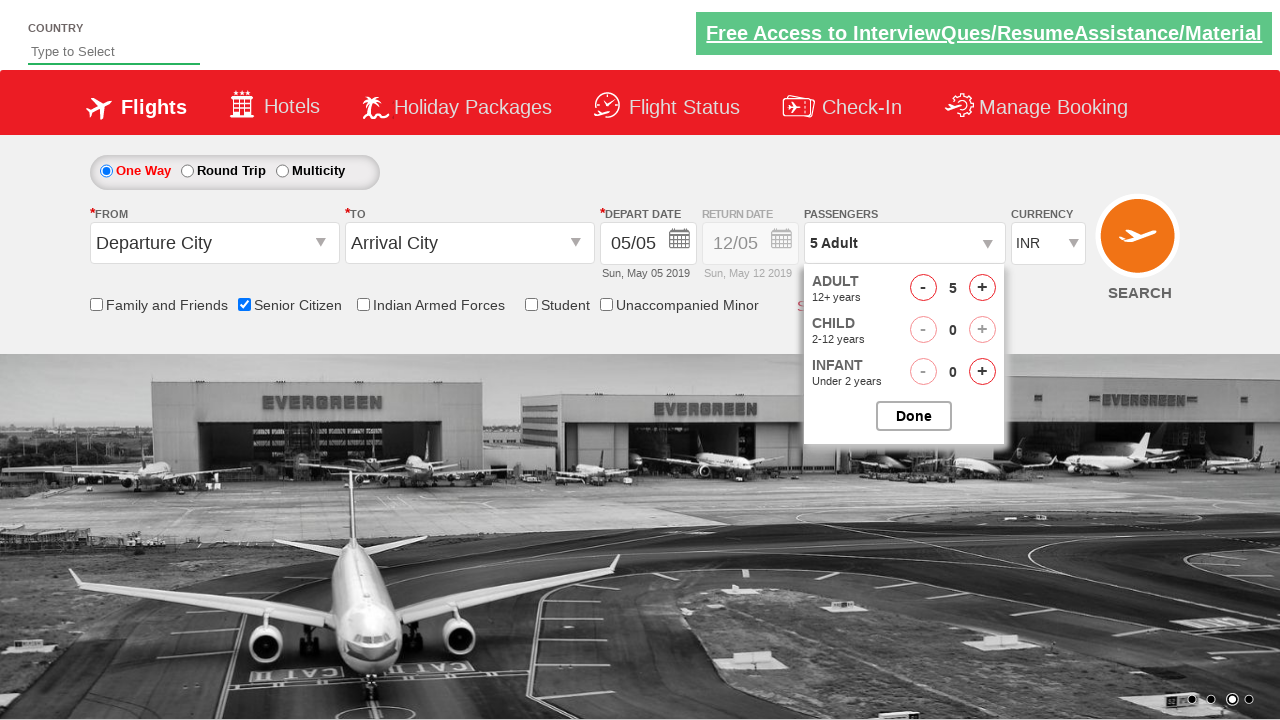

Closed passenger dropdown at (914, 416) on #btnclosepaxoption
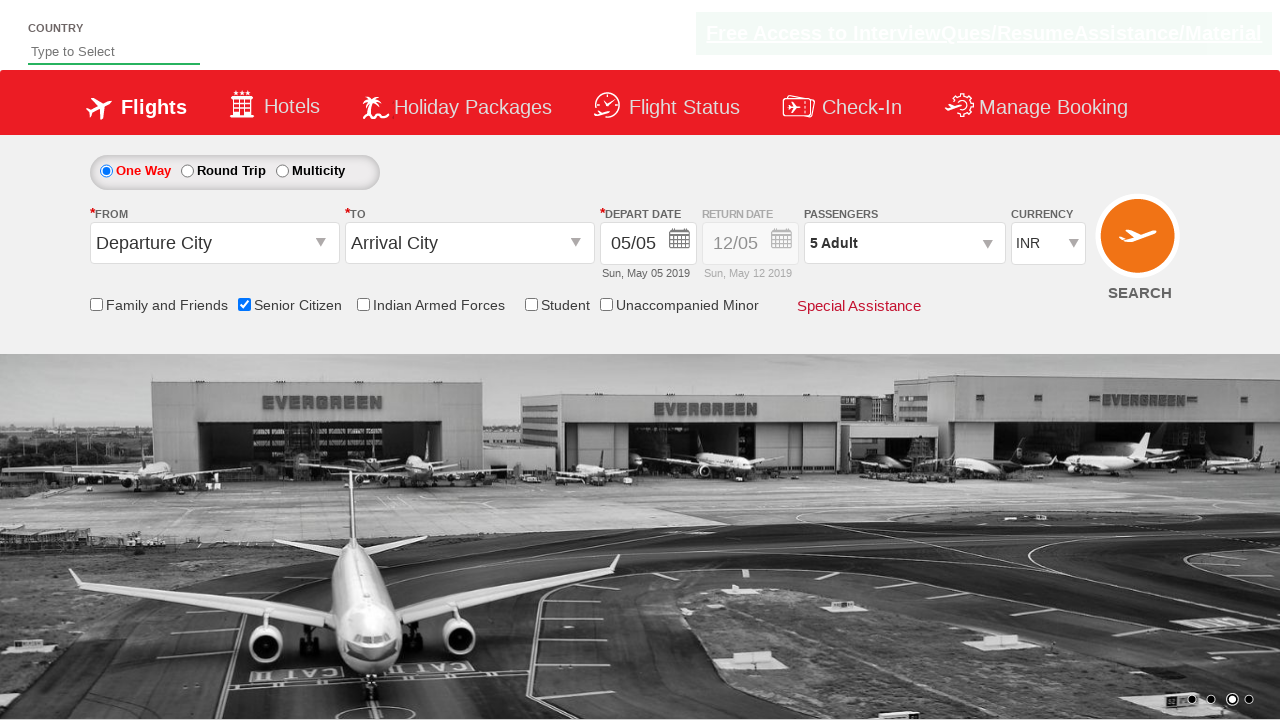

Typed 'ind' in auto-suggestion field on #autosuggest
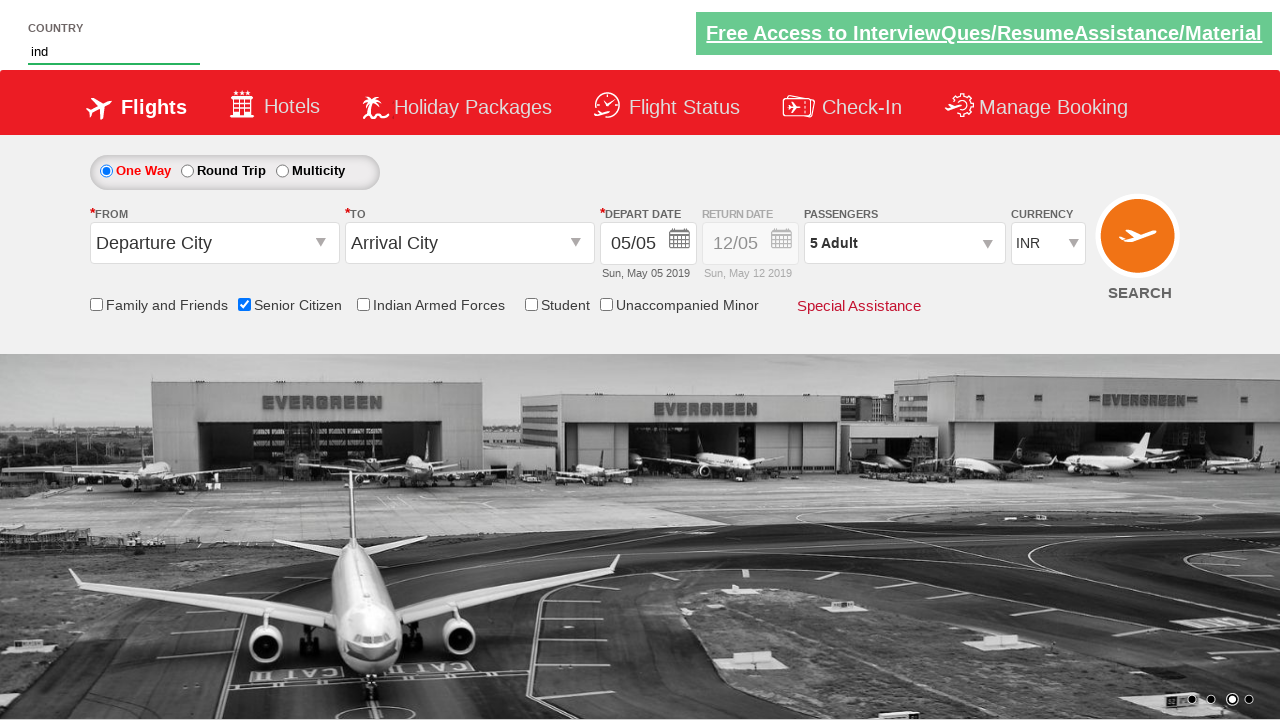

Auto-suggestion dropdown appeared with options
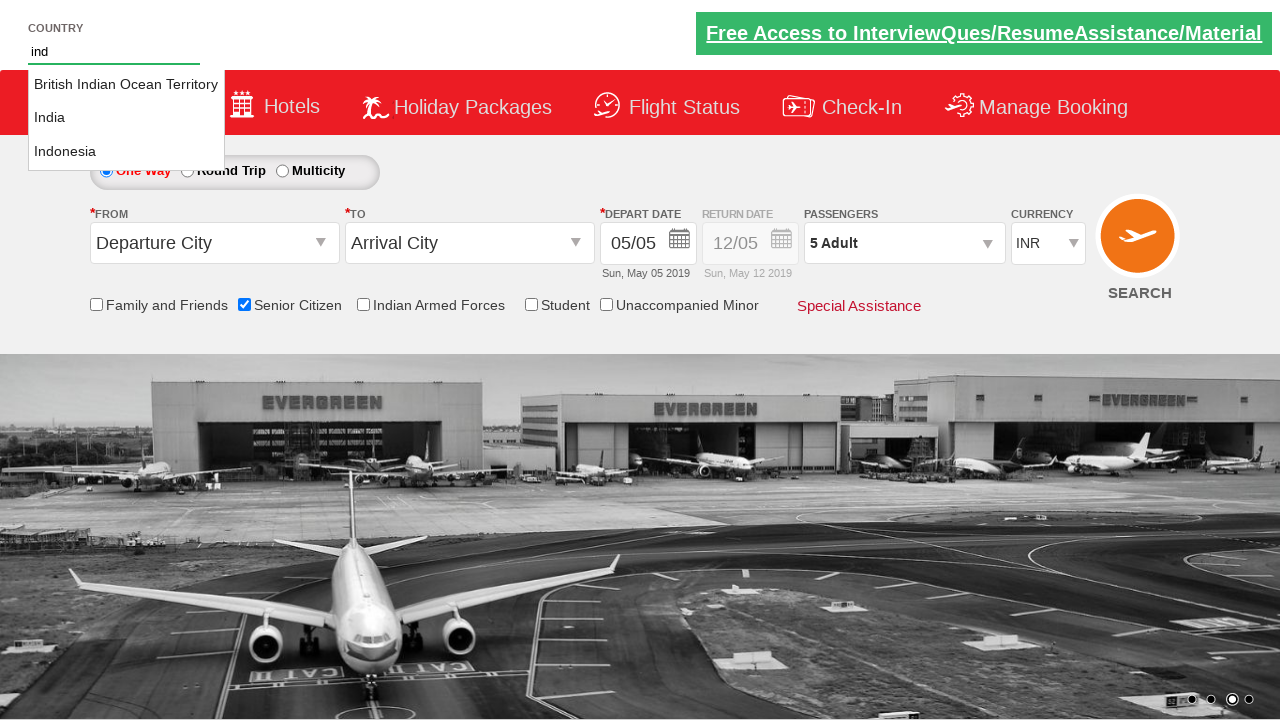

Selected 'India' from auto-suggestion dropdown at (126, 118) on xpath=//*[@class='ui-menu-item'] >> nth=1
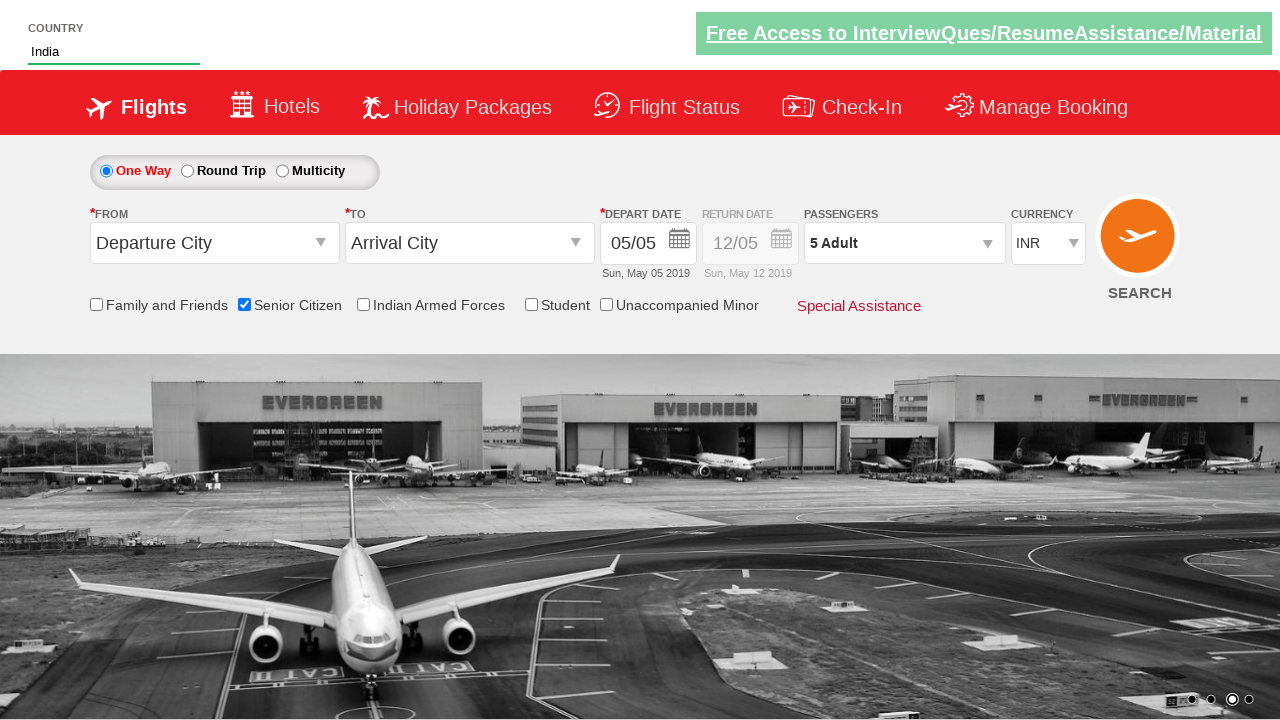

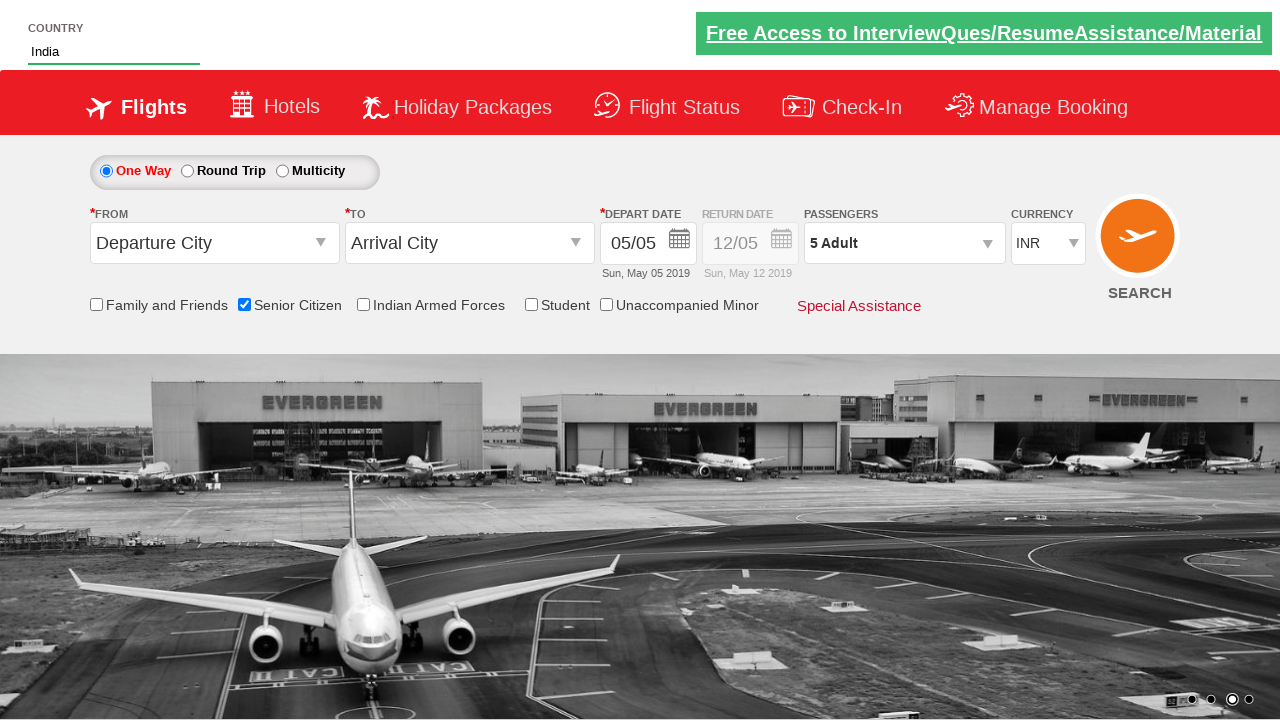